Tests adding multiple products (Samsung Galaxy S7, Samsung Galaxy S6, and Sony Vaio i7) to the shopping cart from different categories and verifies they appear in the cart.

Starting URL: https://www.demoblaze.com/index.html

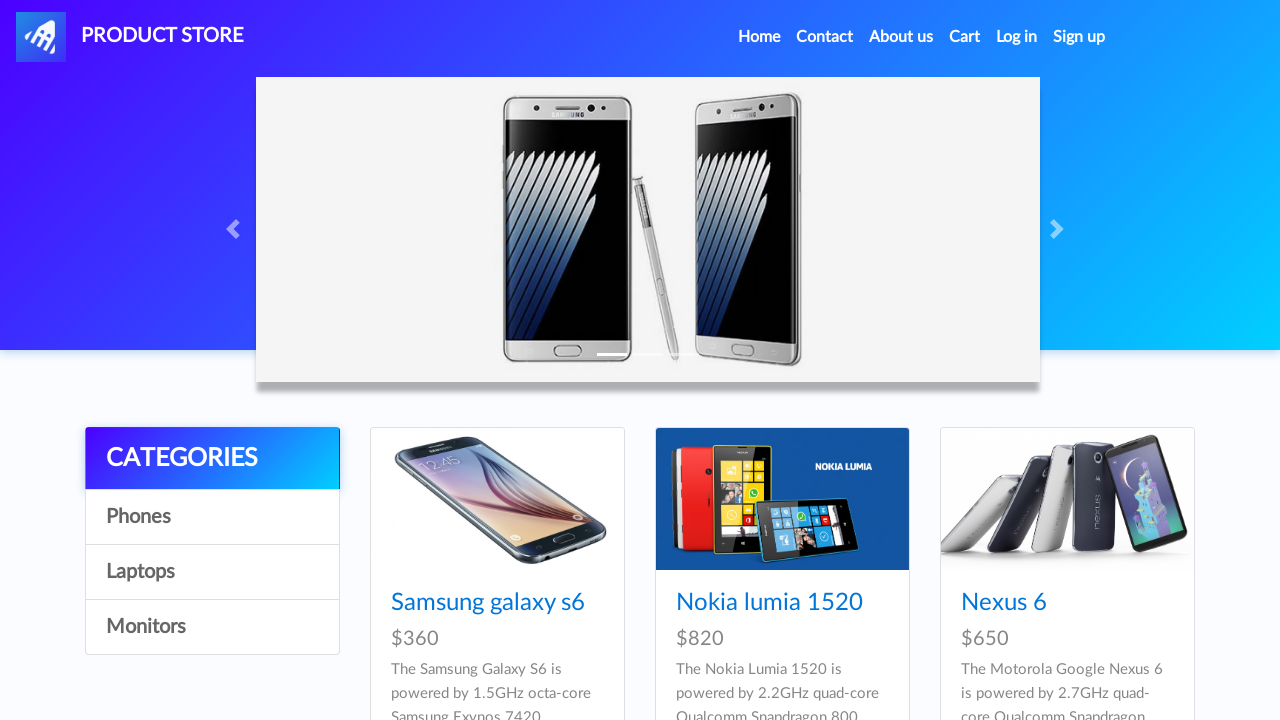

Clicked on Phone category at (212, 517) on //a[@onclick="byCat('phone')"]
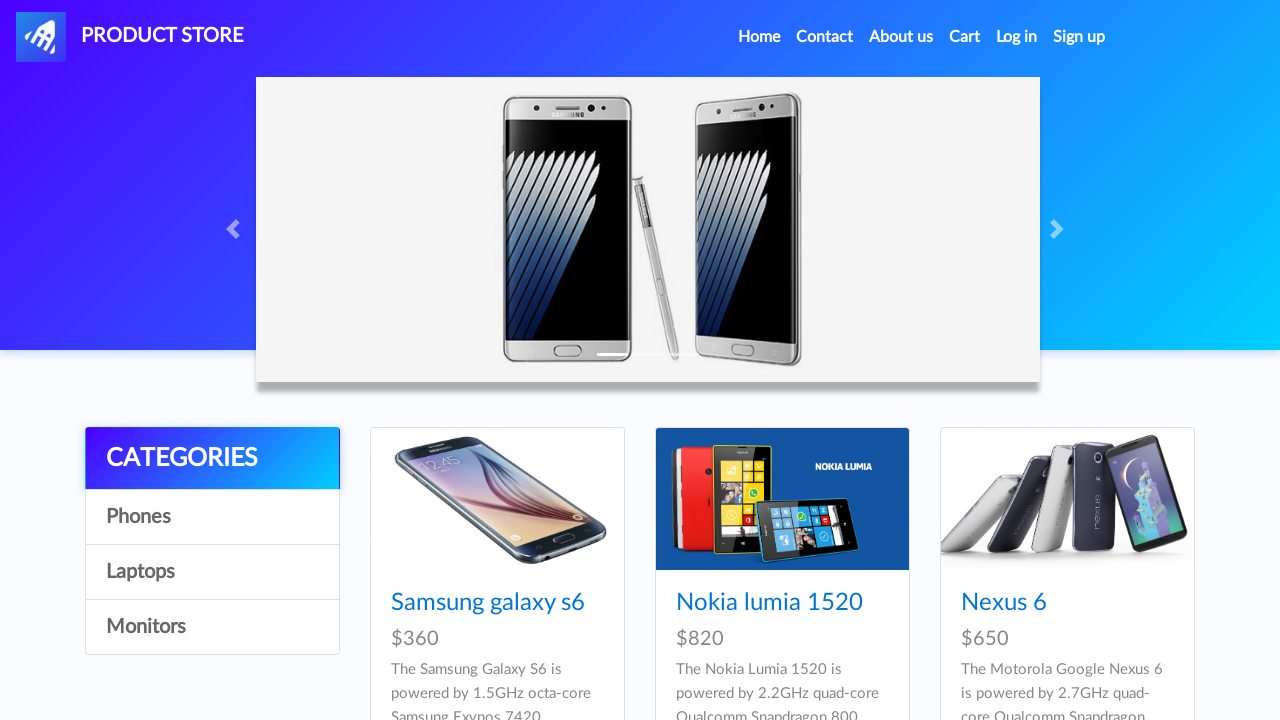

Samsung Galaxy S7 product link is visible
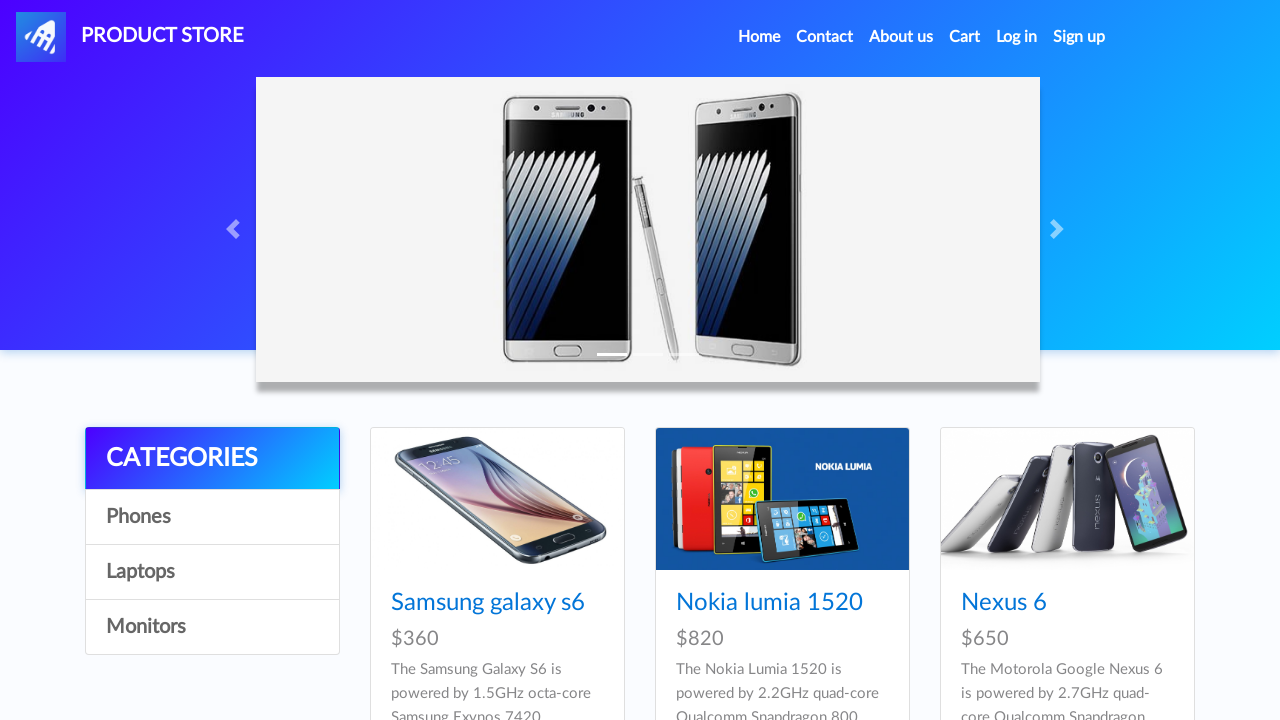

Clicked on Samsung Galaxy S7 product link at (497, 361) on //a[@href="prod.html?idp_=4"]
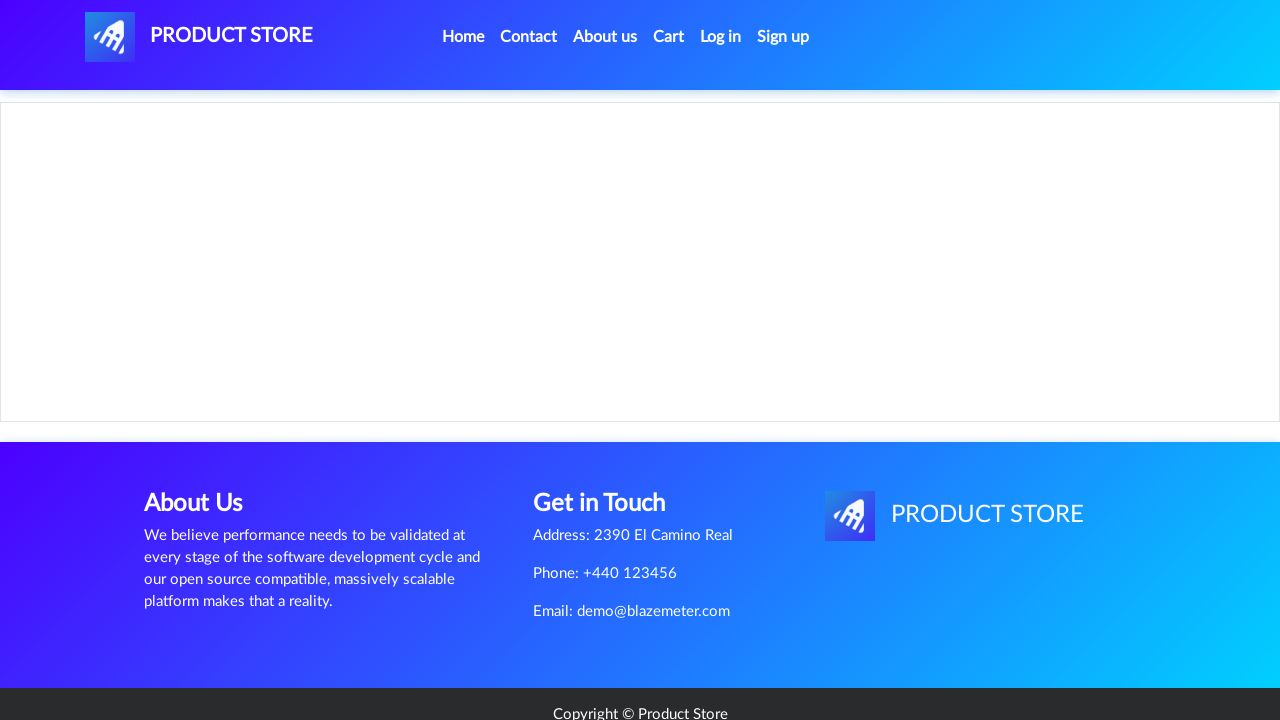

Add to cart button for Samsung Galaxy S7 is visible
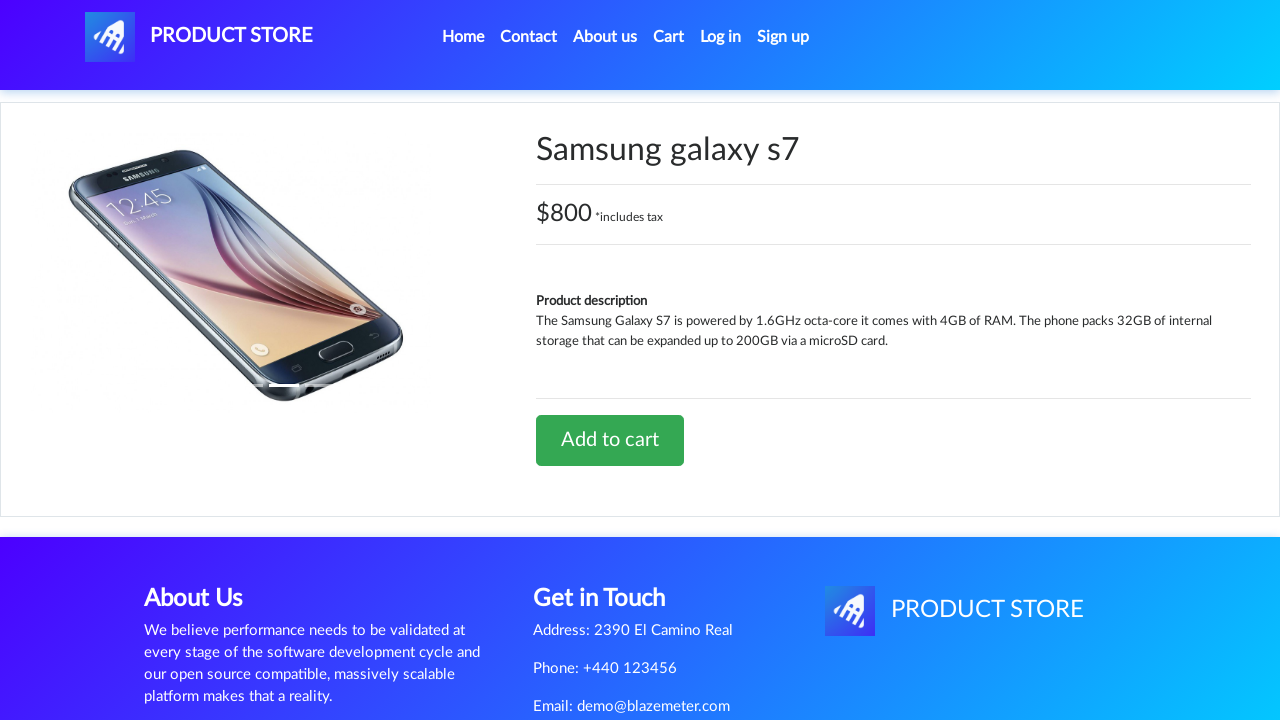

Clicked add to cart button for Samsung Galaxy S7 at (610, 440) on //a[@onclick="addToCart(4)"]
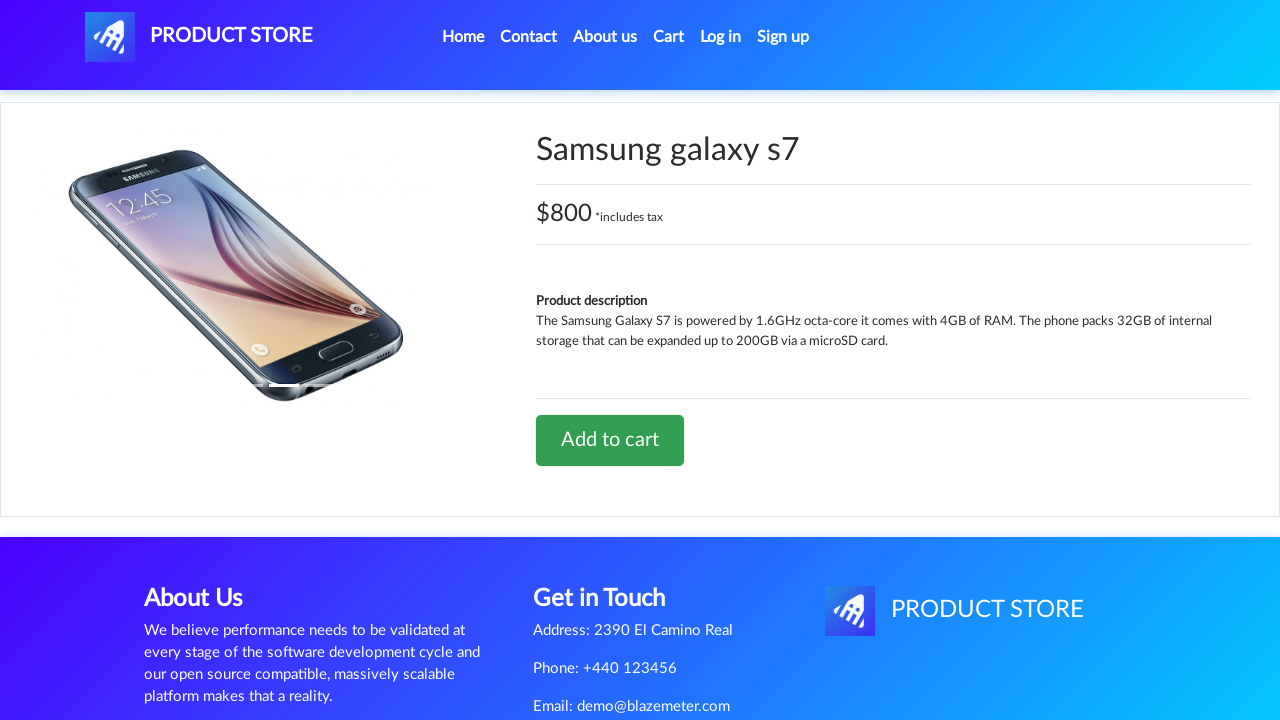

Dialog handler registered for add to cart confirmation
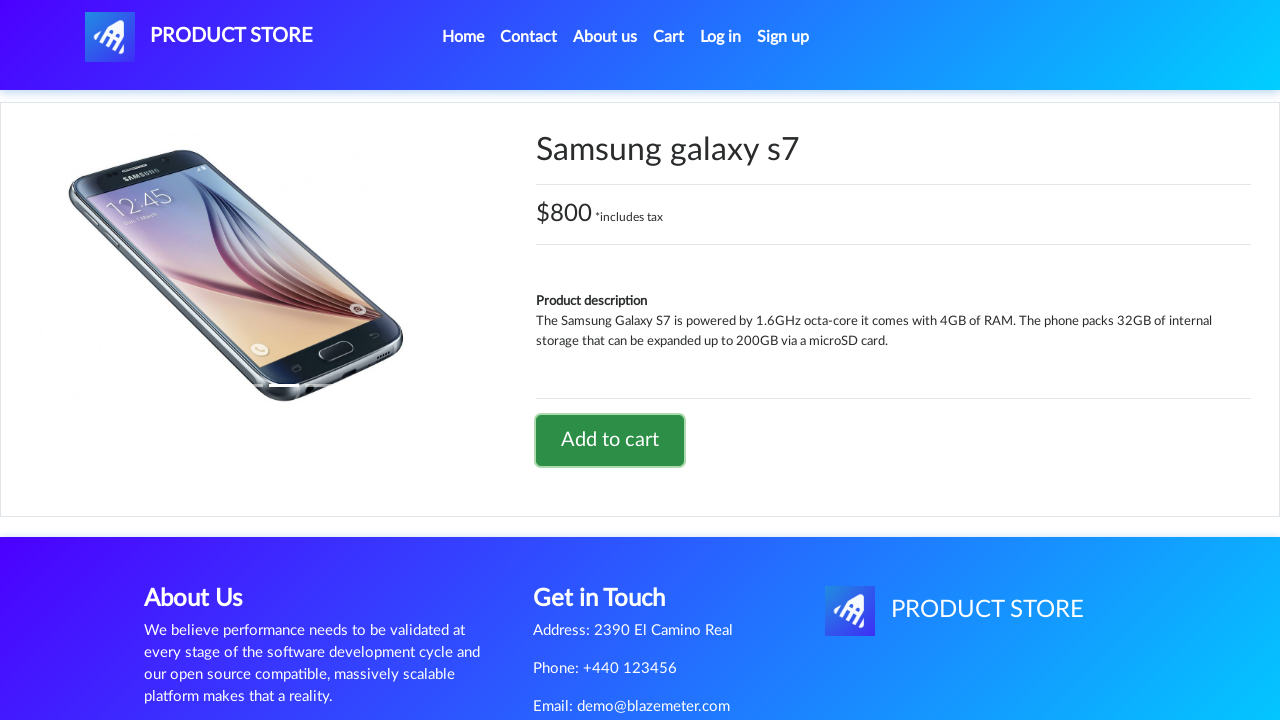

Waited 1 second for cart to update
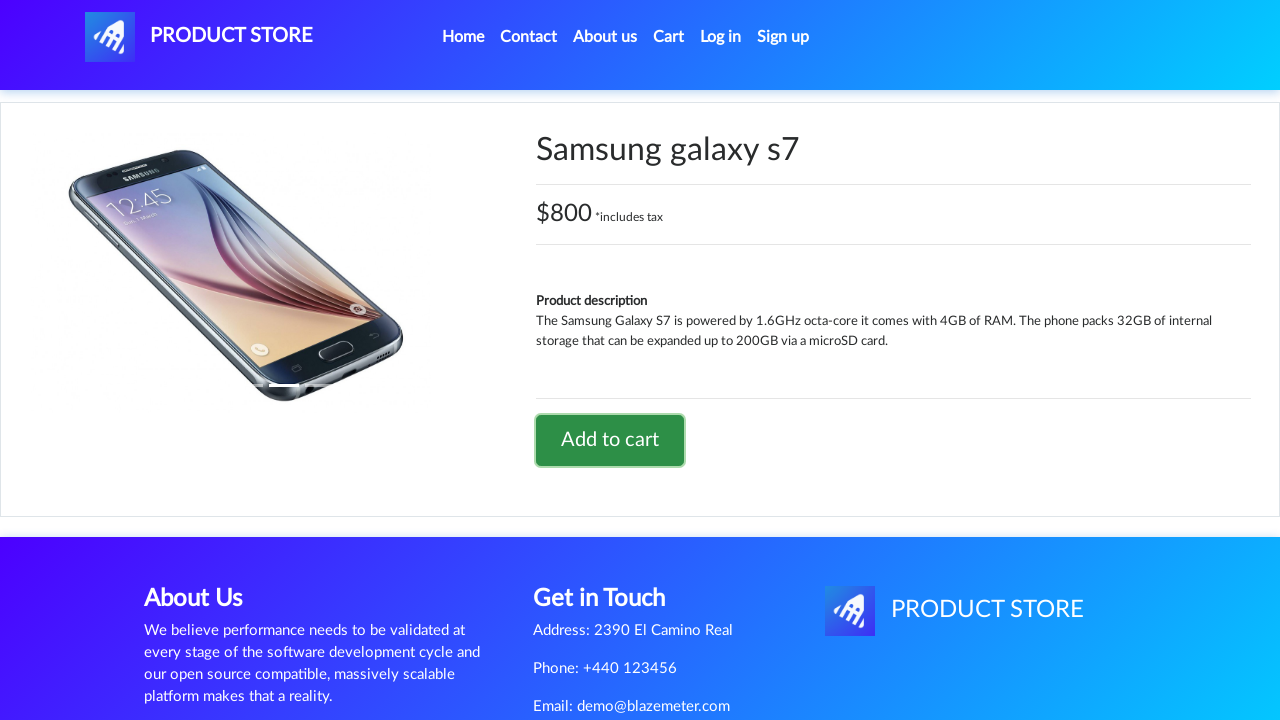

Clicked home link in navigation bar at (463, 37) on //*[@id="navbarExample"]/ul/li[1]/a
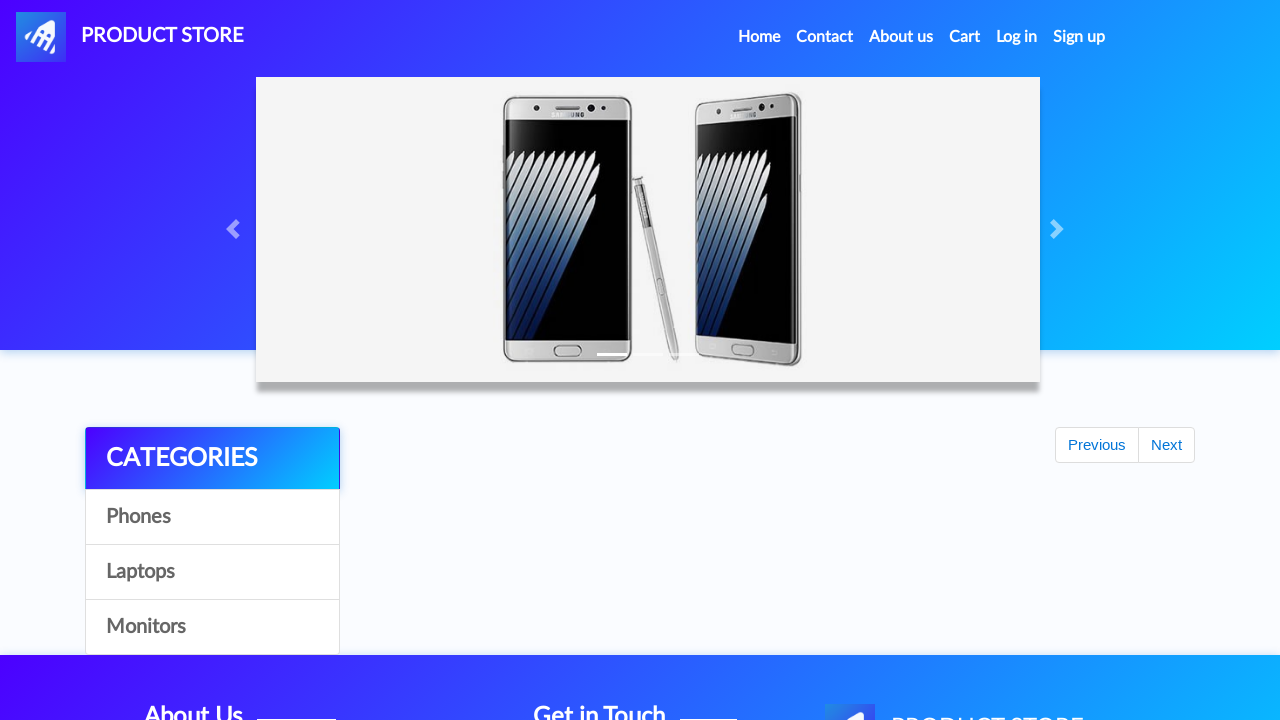

Returned to home page, Phone category is visible
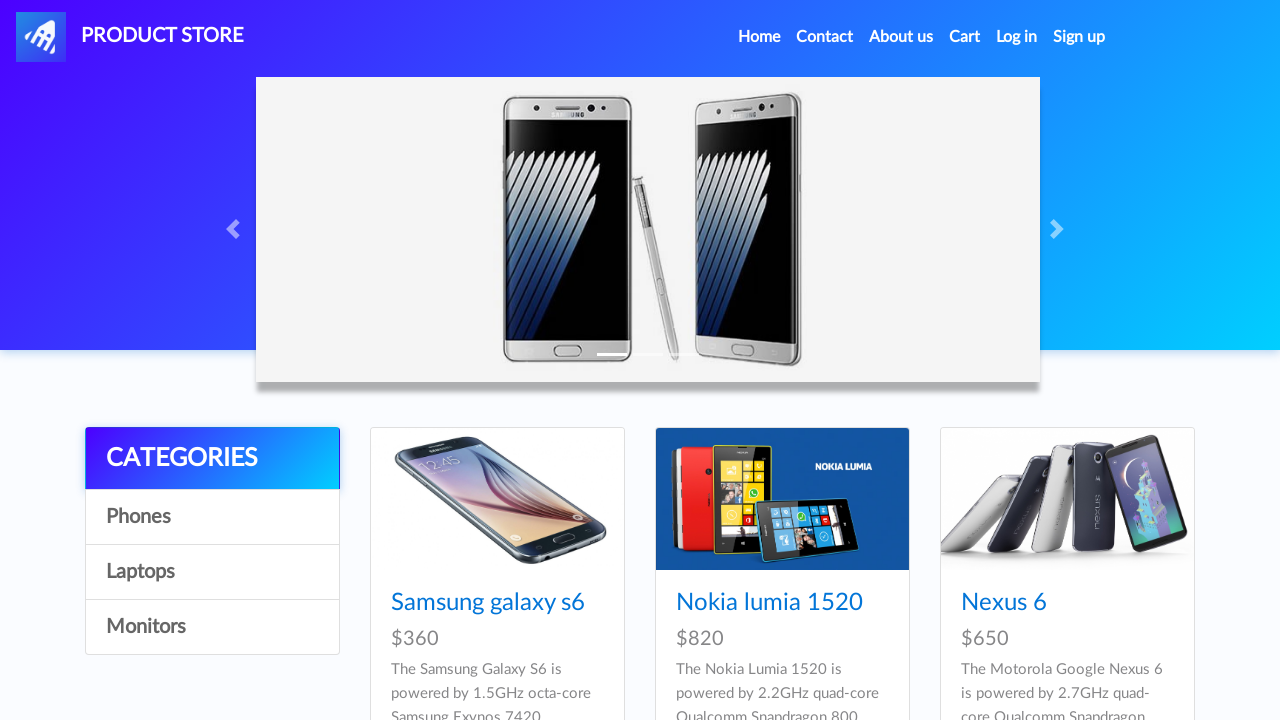

Clicked on Phone category again at (212, 517) on //a[@onclick="byCat('phone')"]
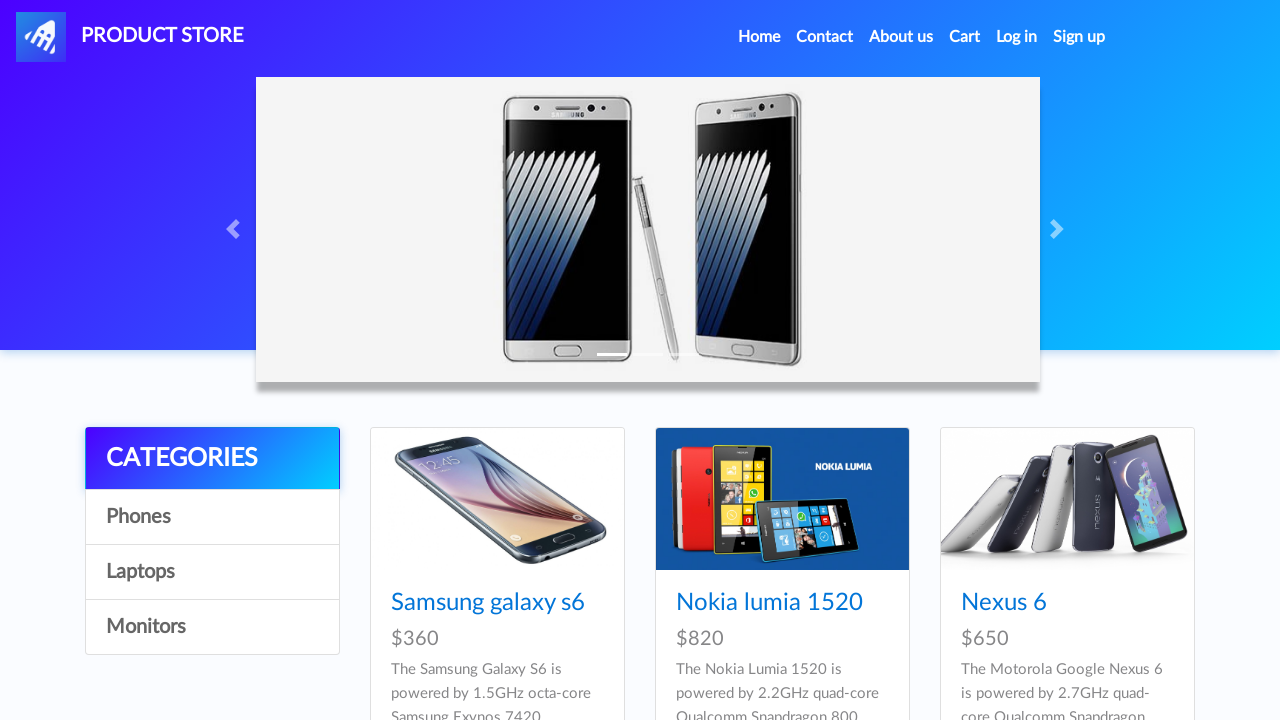

Samsung Galaxy S6 product link is visible
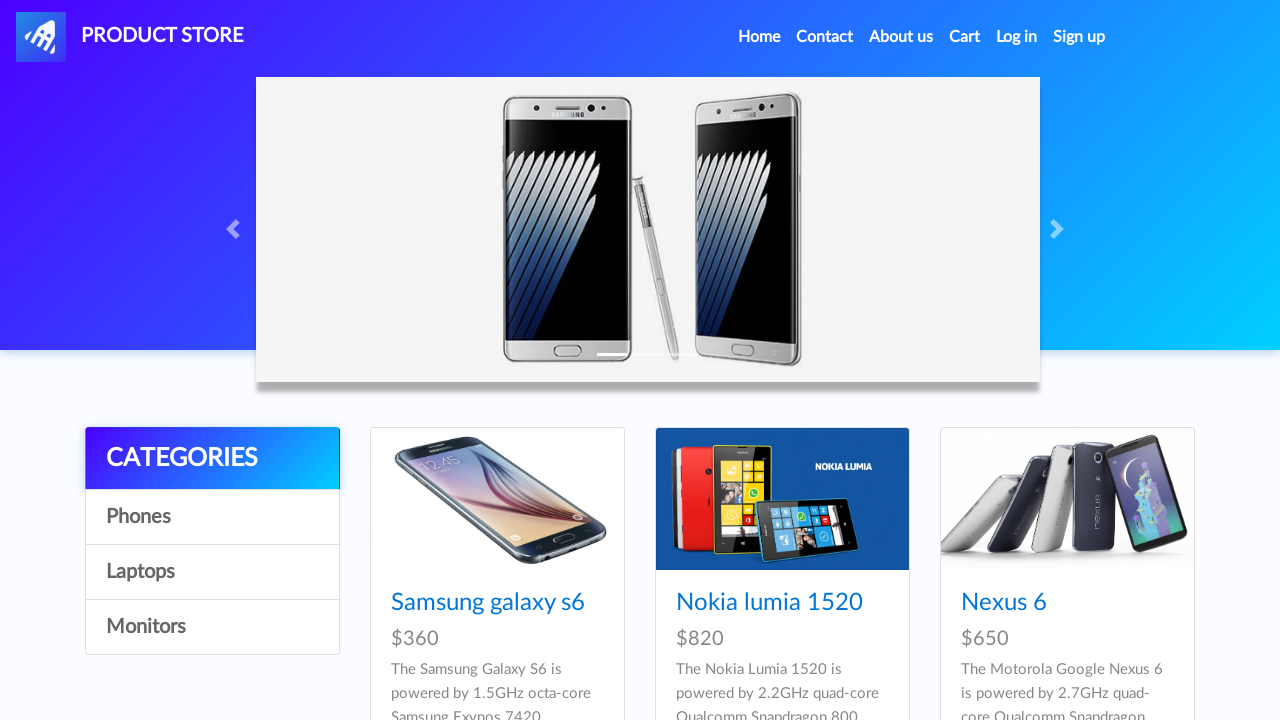

Clicked on Samsung Galaxy S6 product link at (497, 499) on //a[@href="prod.html?idp_=1"]
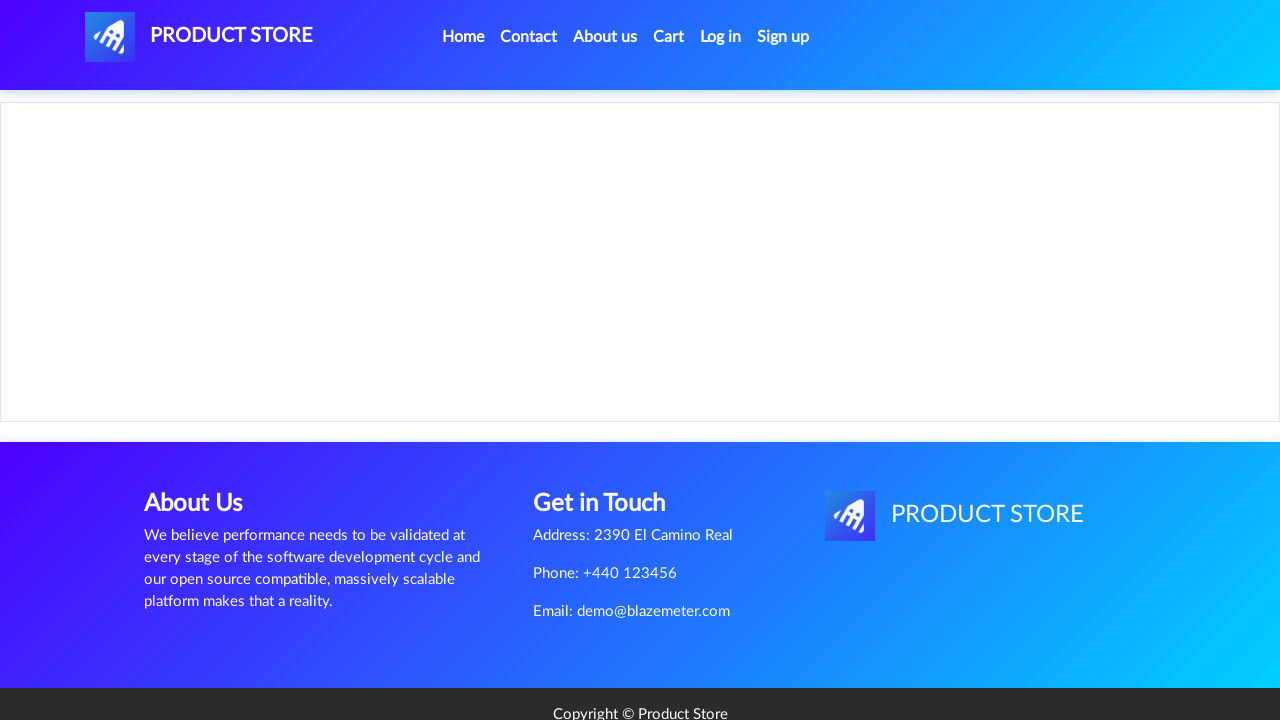

Add to cart button for Samsung Galaxy S6 is visible
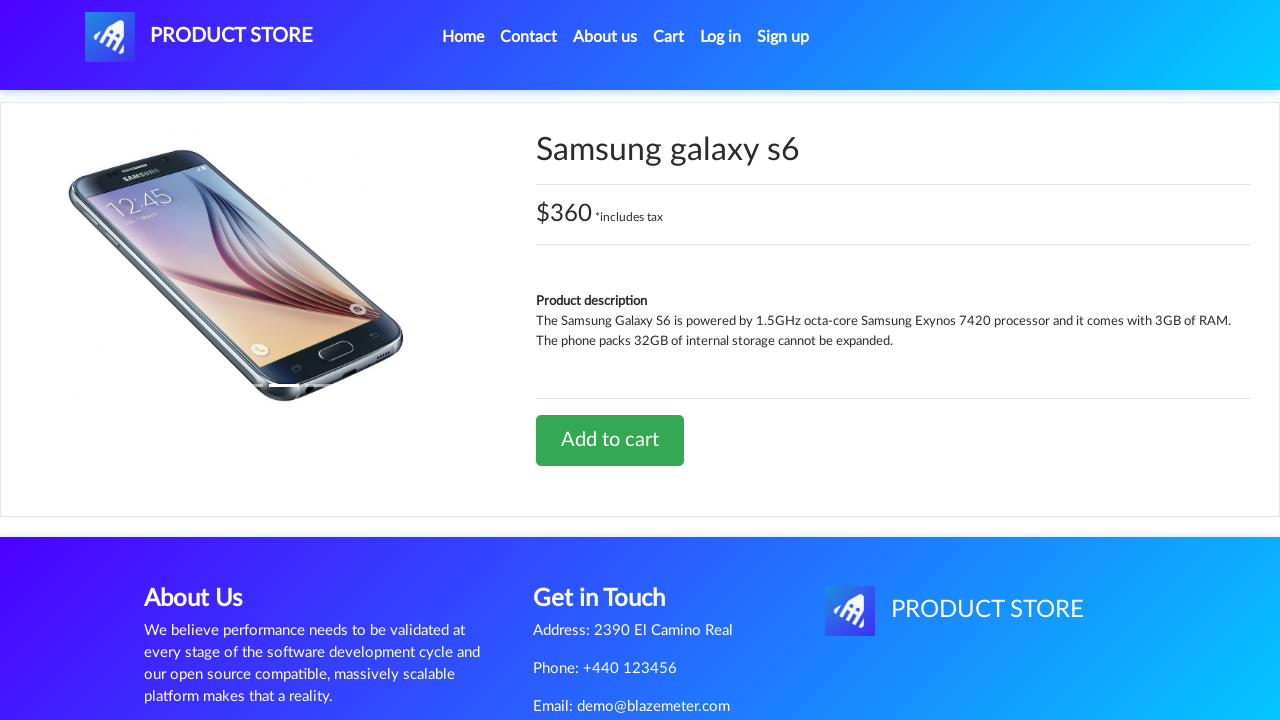

Clicked add to cart button for Samsung Galaxy S6 at (610, 440) on //a[@onclick="addToCart(1)"]
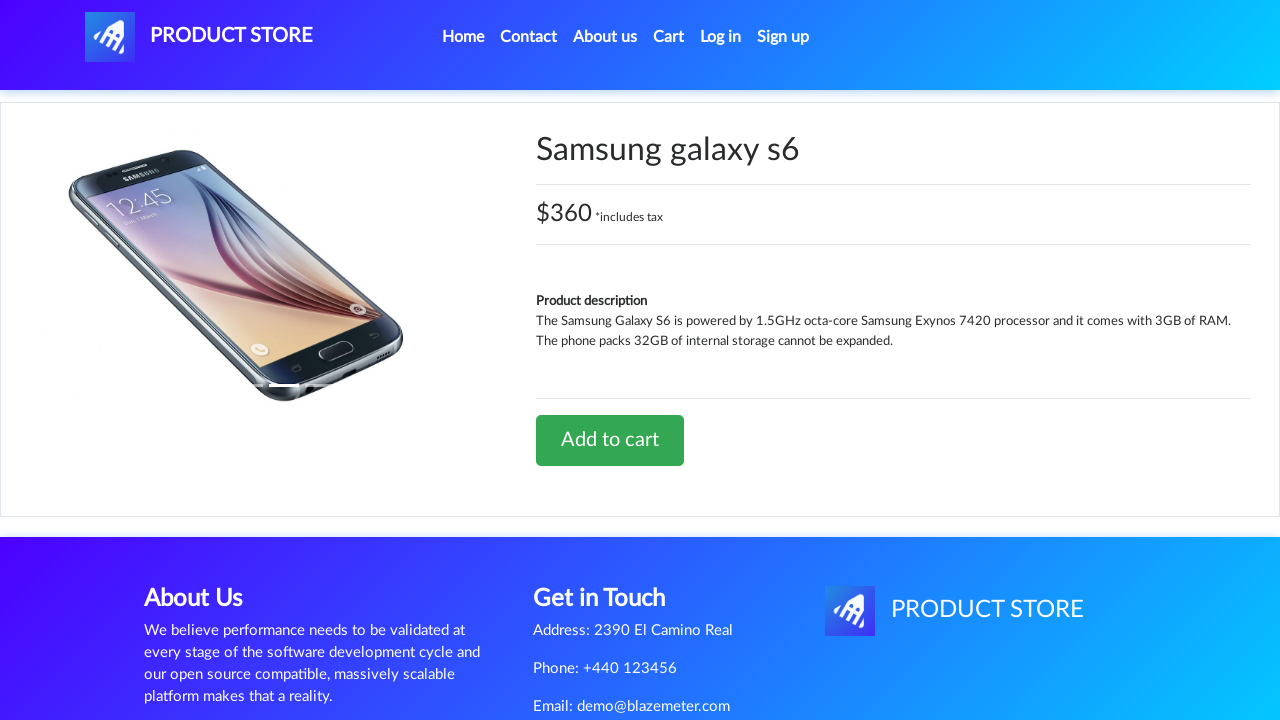

Waited 1 second for cart to update
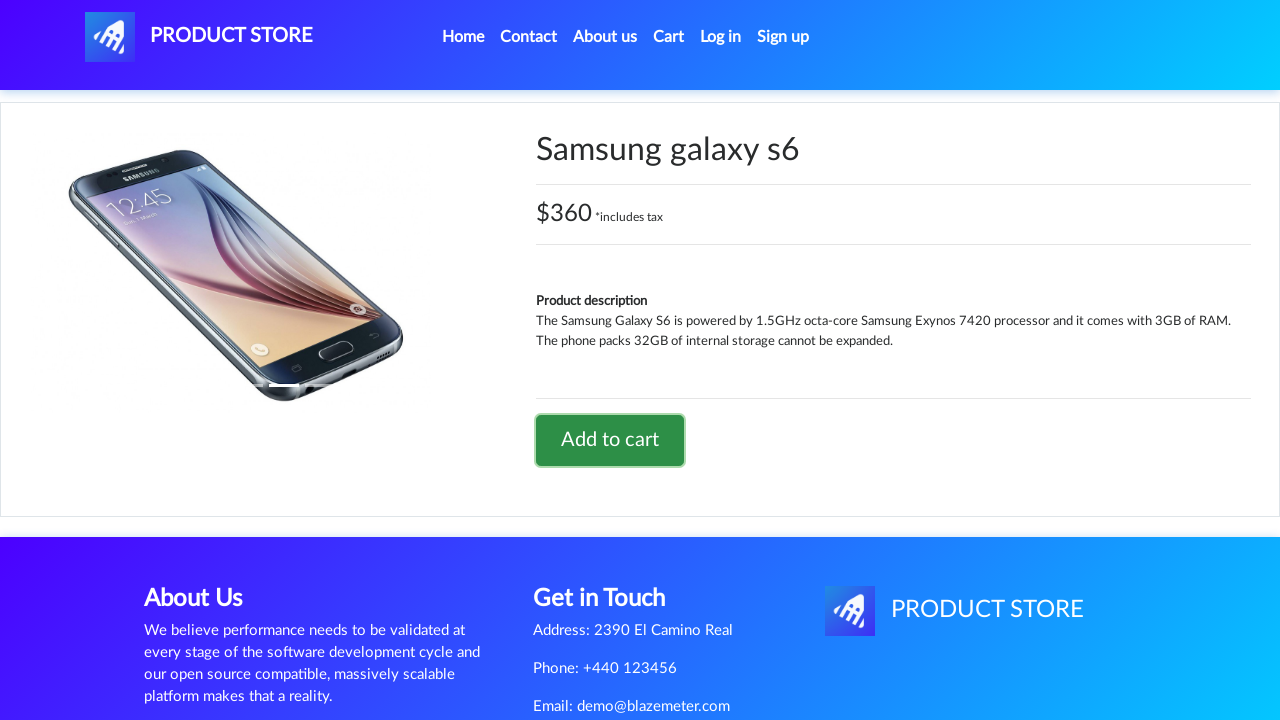

Clicked home link in navigation bar at (463, 37) on //*[@id="navbarExample"]/ul/li[1]/a
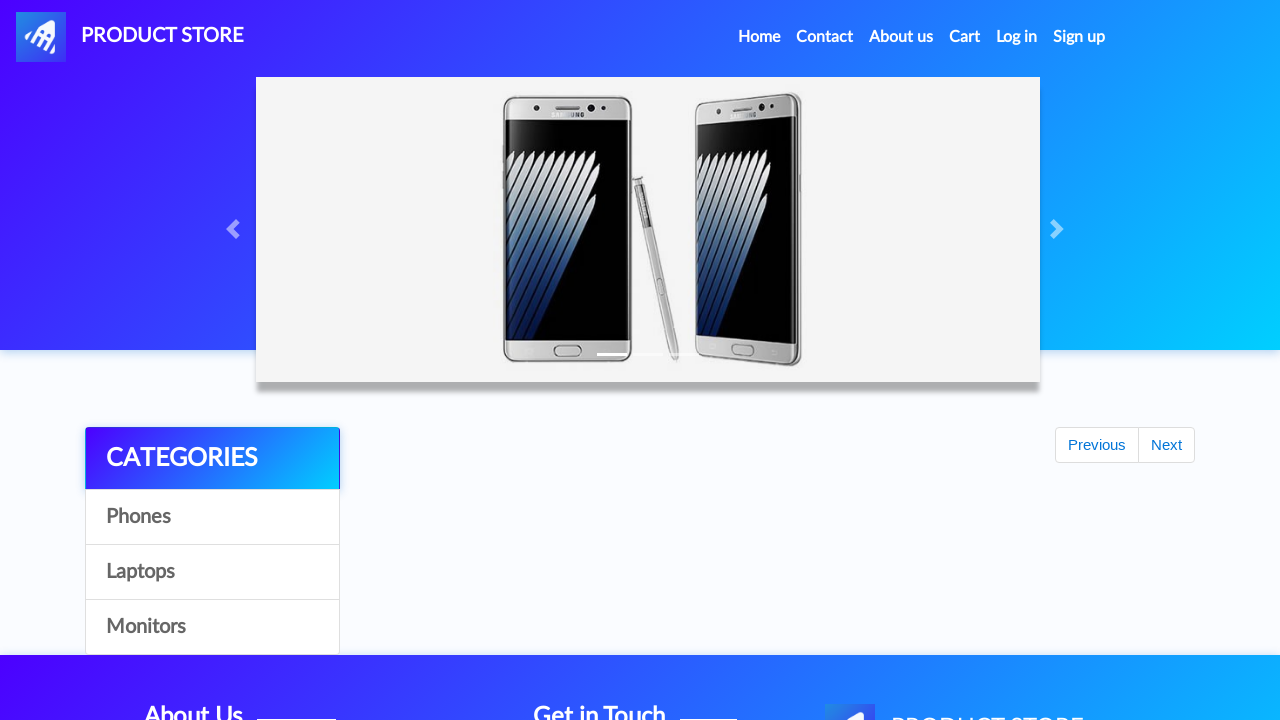

Returned to home page, Notebook category is visible
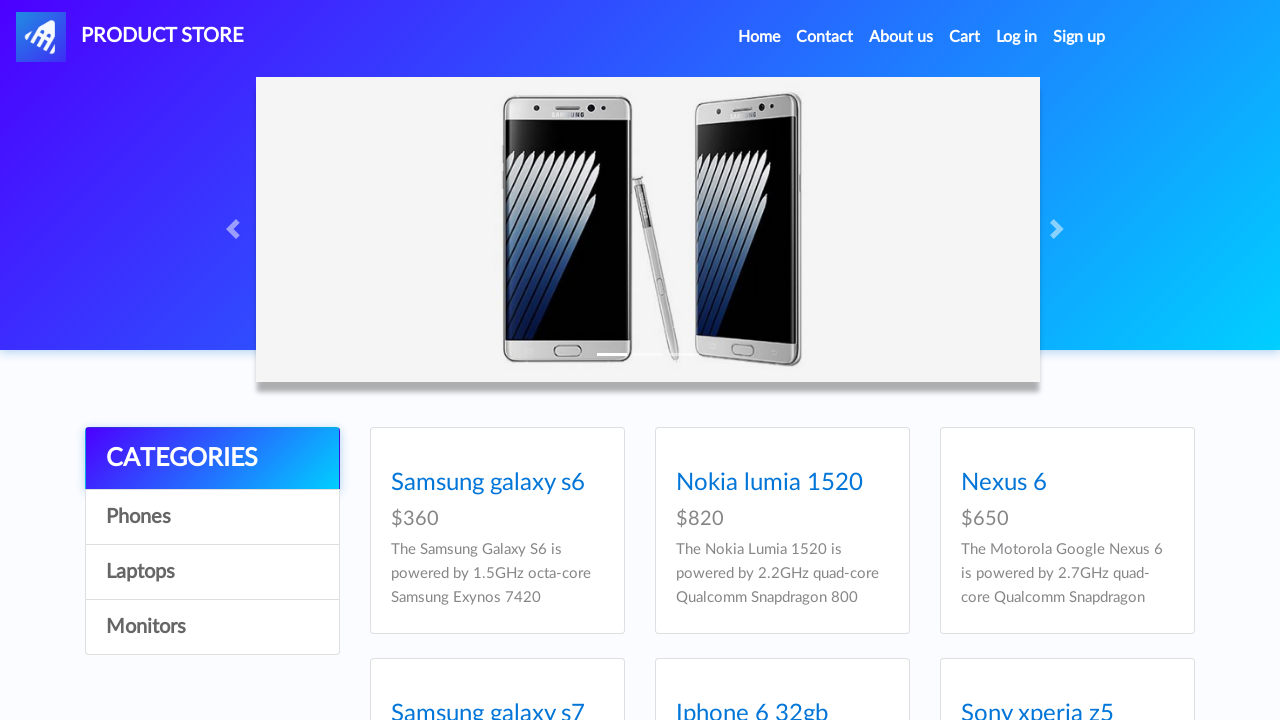

Clicked on Notebook category at (212, 572) on //a[@onclick="byCat('notebook')"]
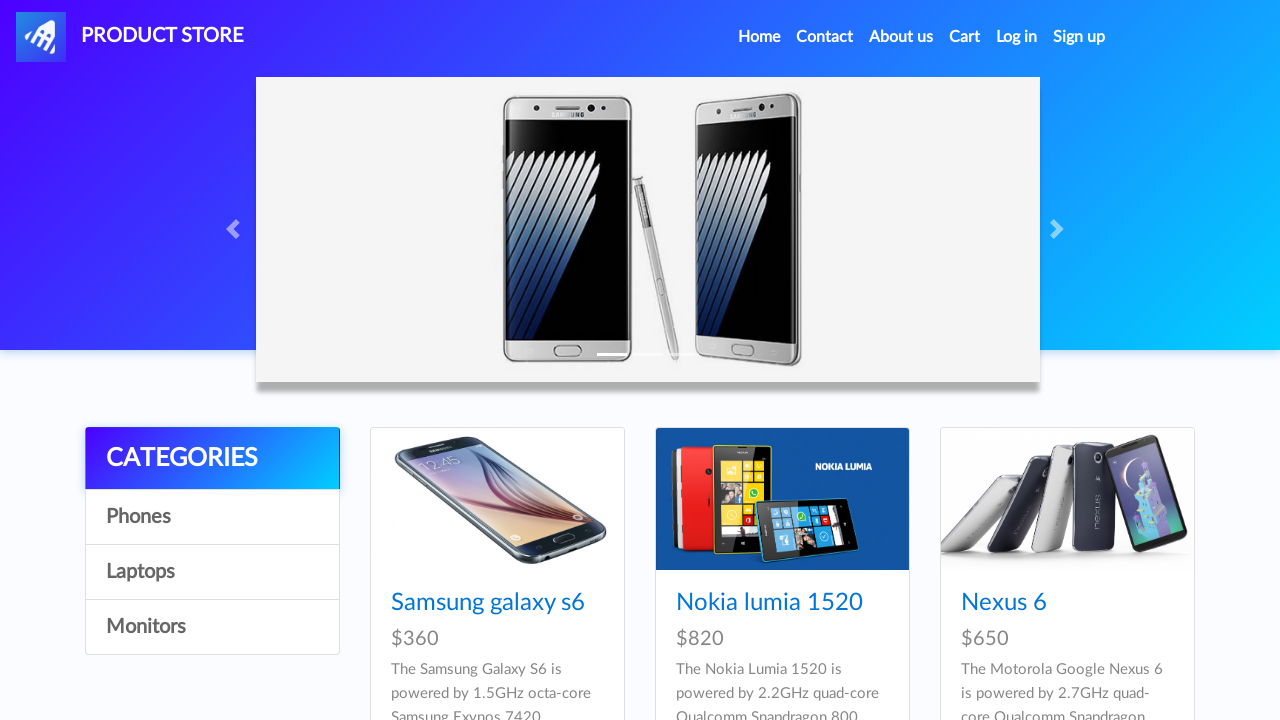

Sony Vaio i7 product link is visible
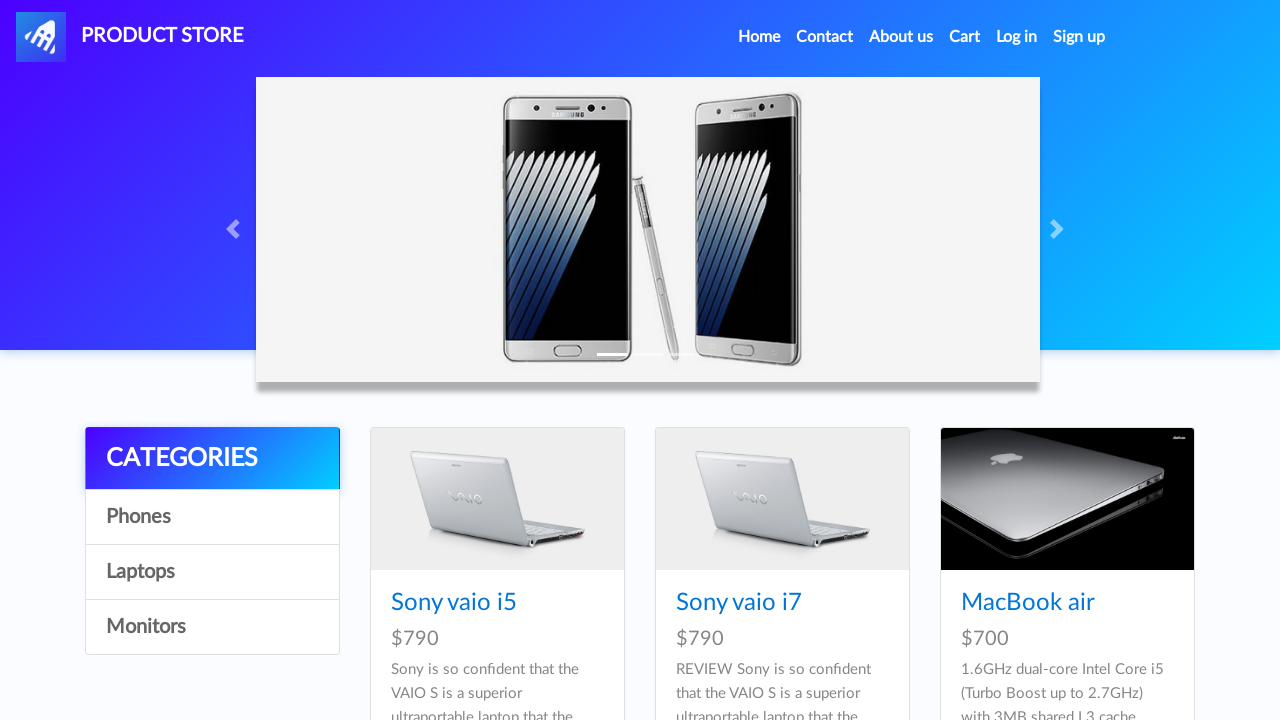

Clicked on Sony Vaio i7 product link at (782, 499) on //a[@href="prod.html?idp_=9"]
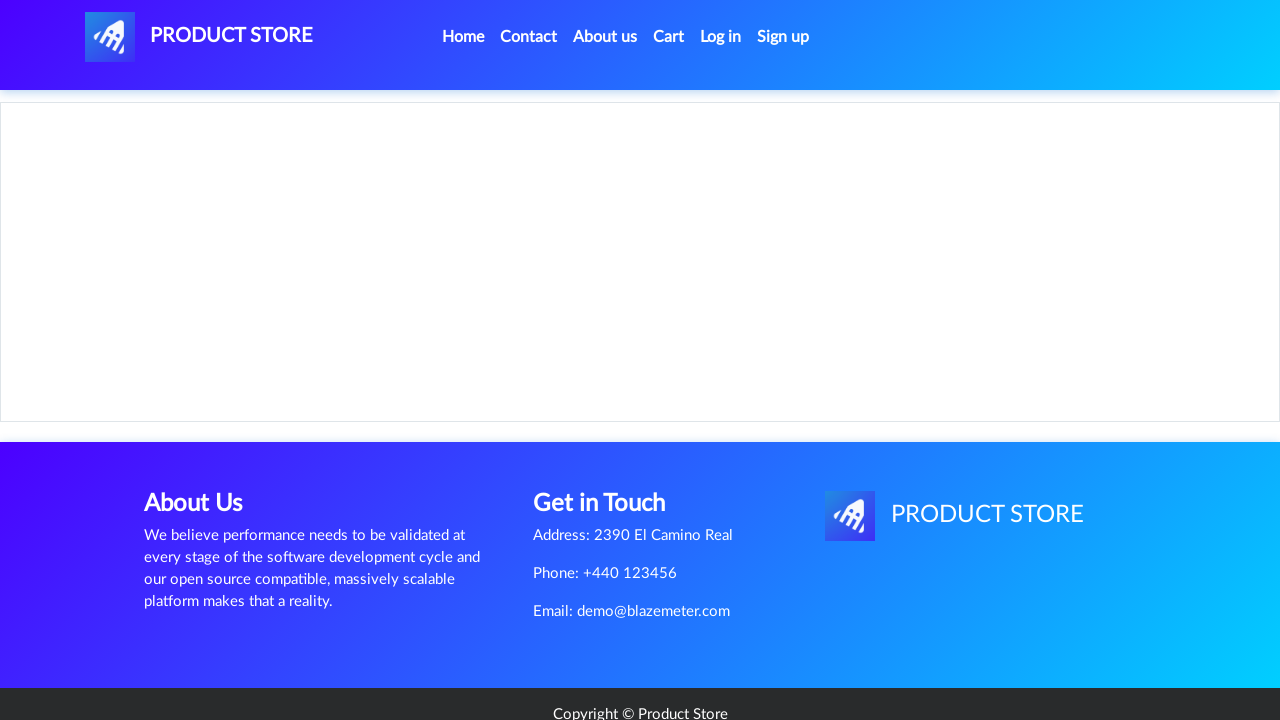

Add to cart button for Sony Vaio i7 is visible
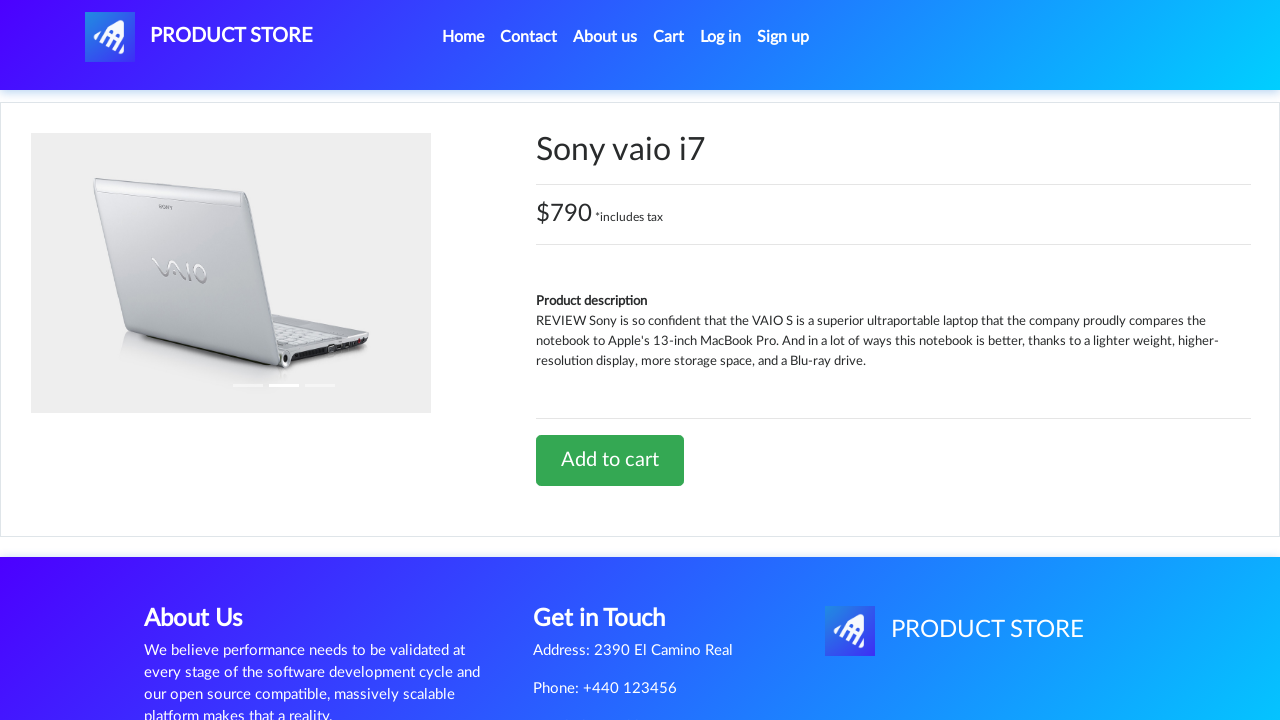

Clicked add to cart button for Sony Vaio i7 at (610, 460) on //a[@onclick="addToCart(9)"]
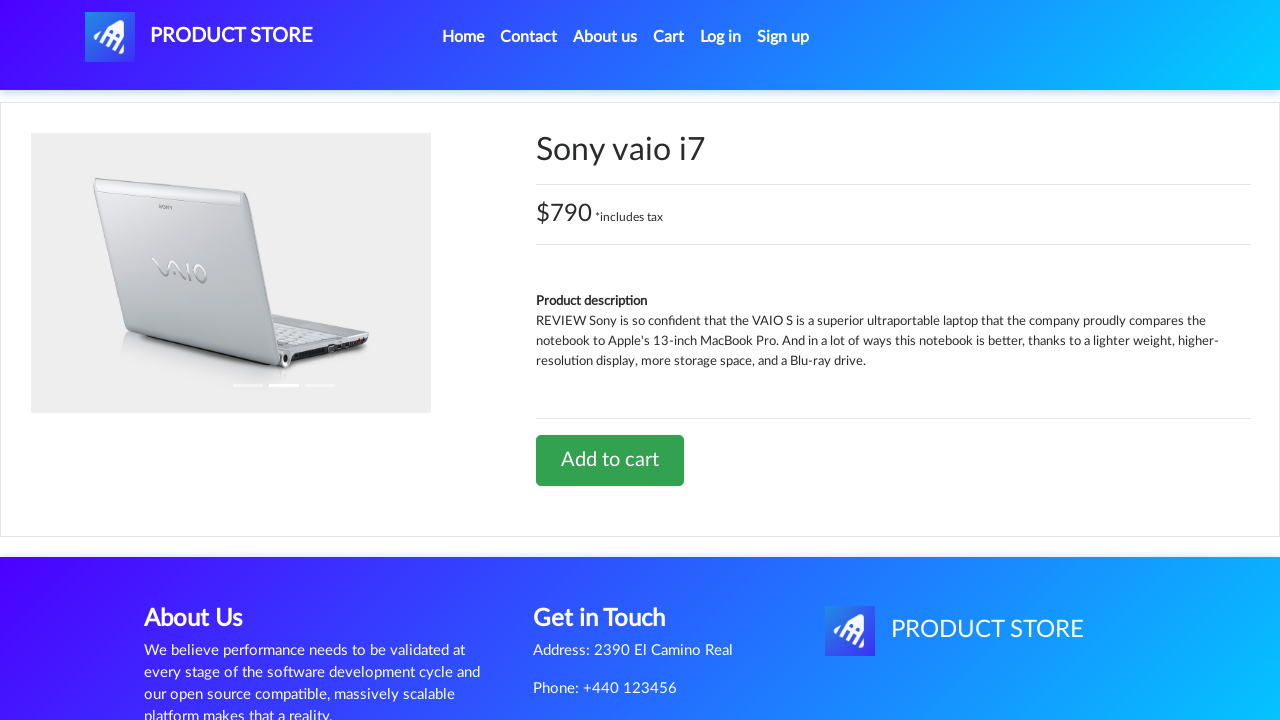

Waited 1 second for cart to update
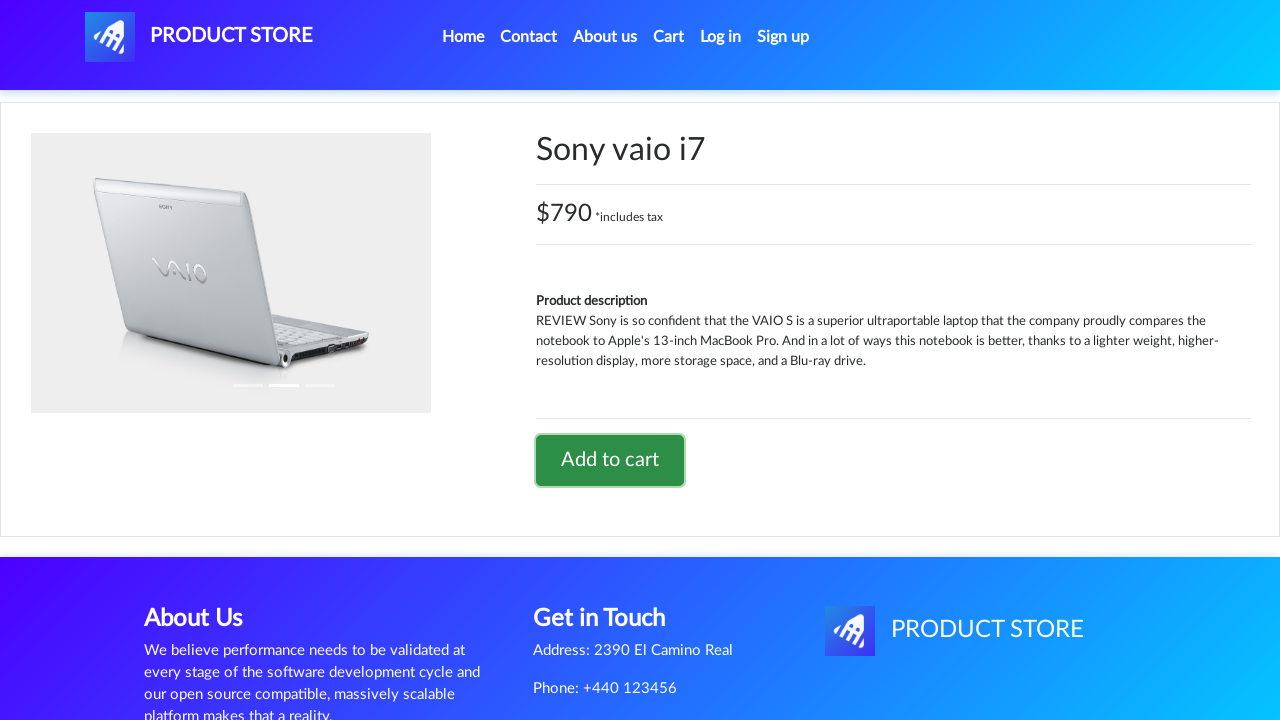

Clicked on cart button to view cart at (669, 37) on #cartur
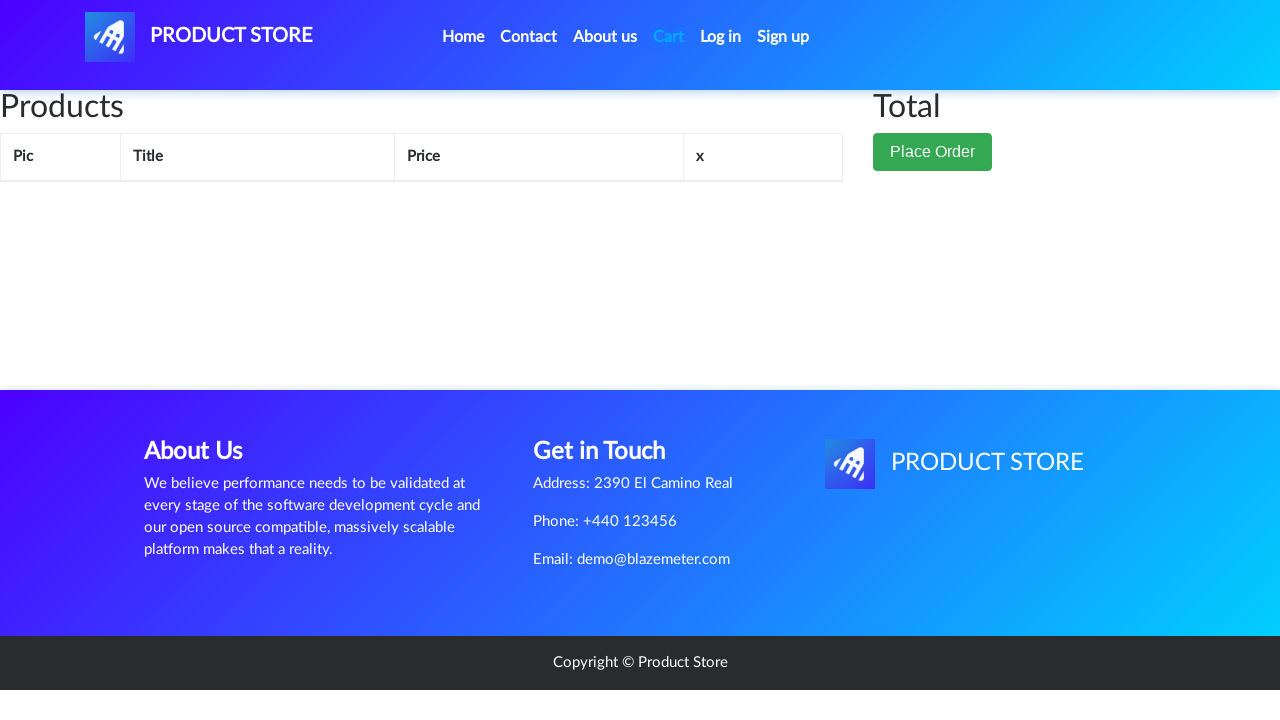

Cart page loaded, total price element is visible
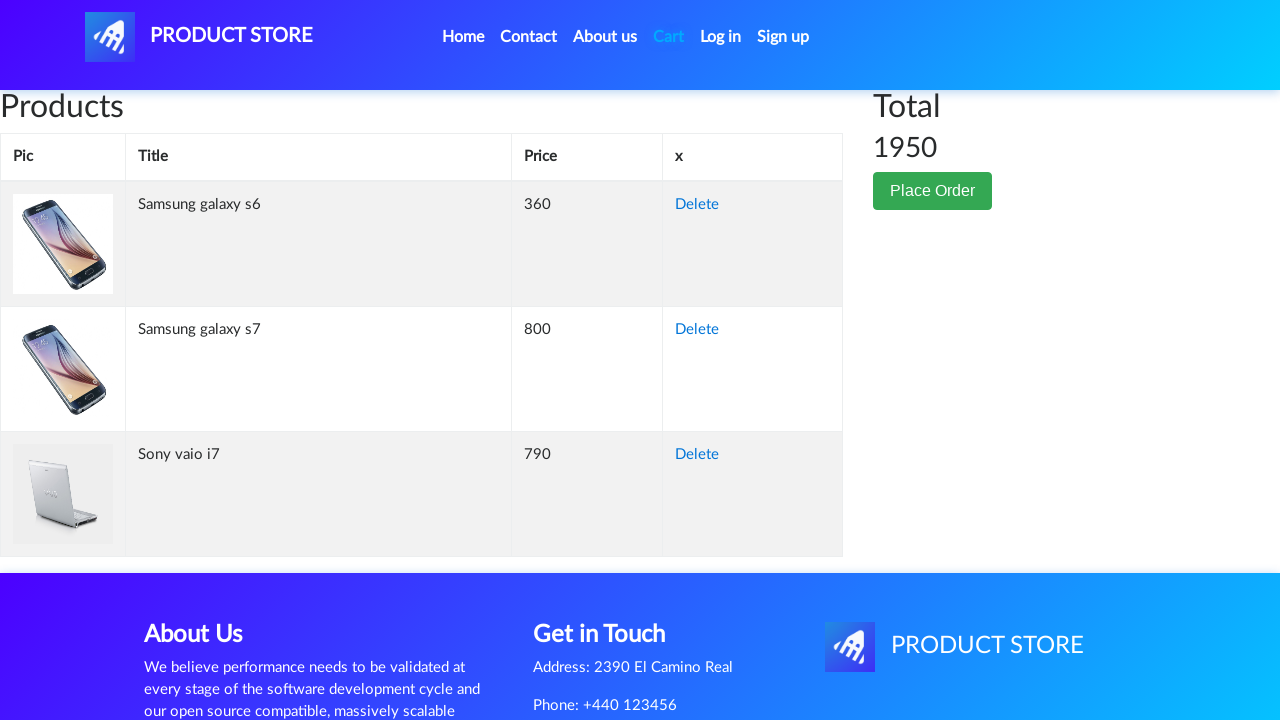

Verified that cart contains added items
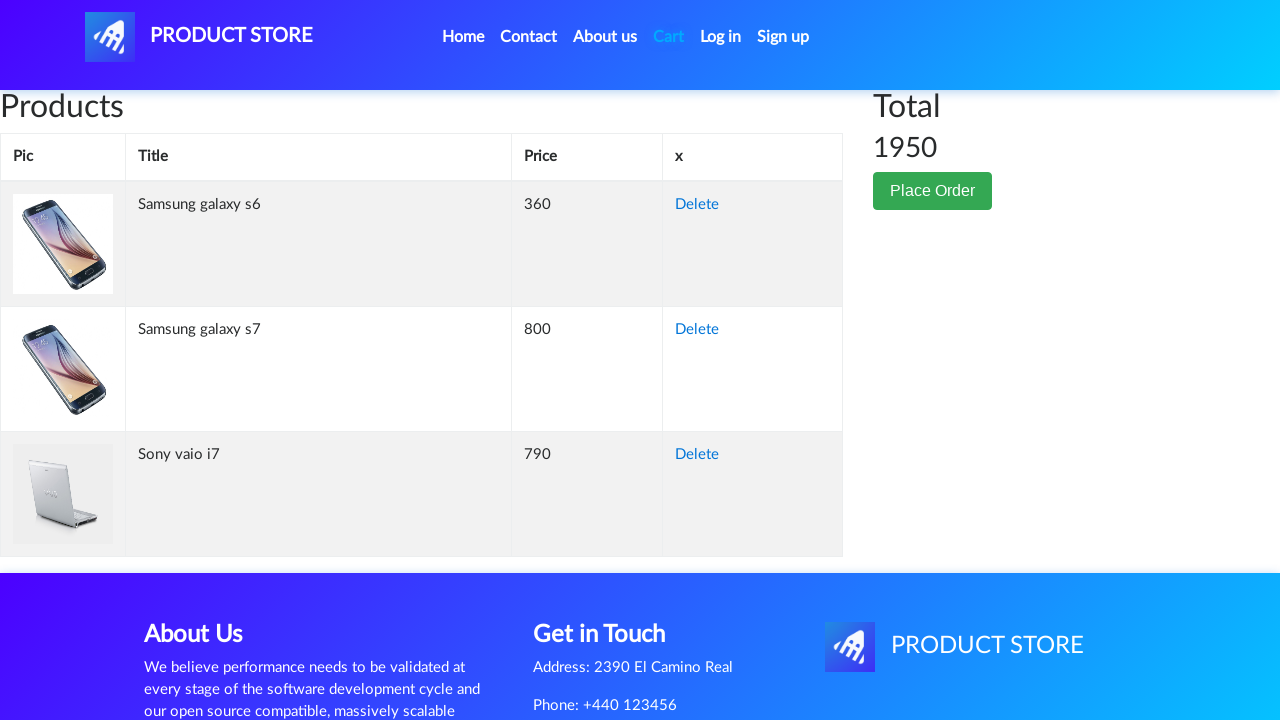

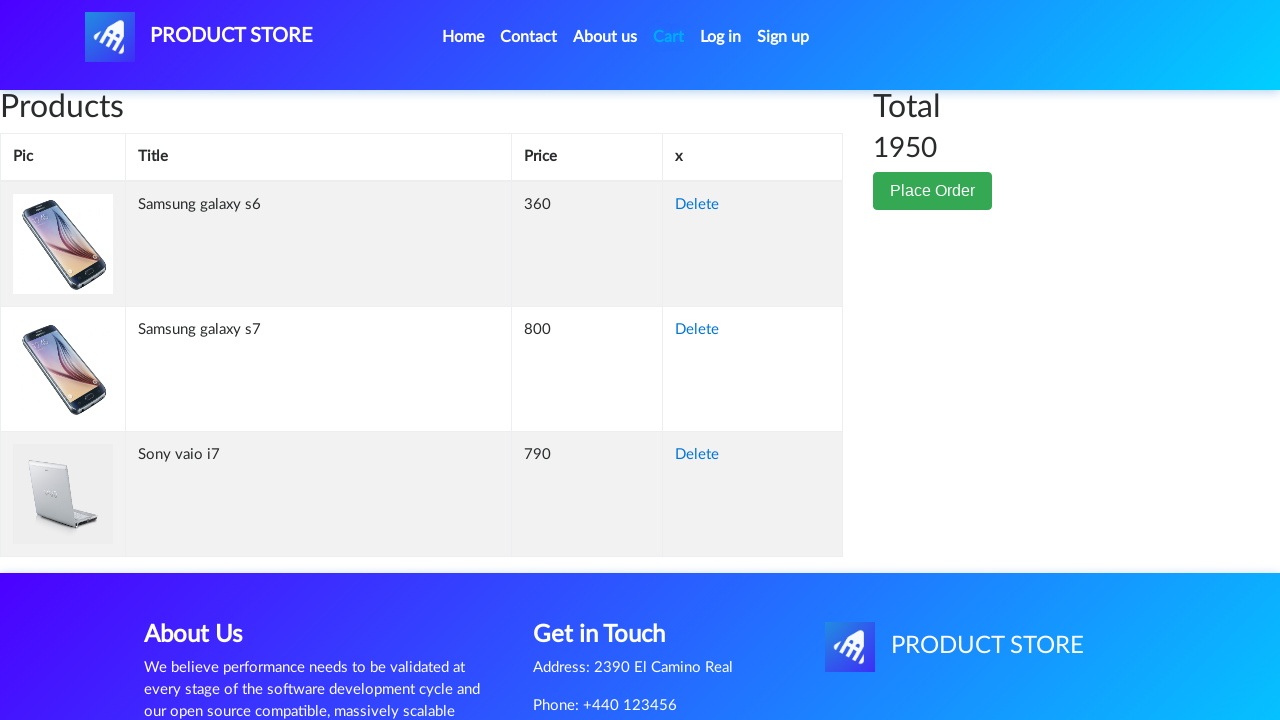